Tests page scrolling functionality by navigating to an automation practice page and scrolling down 300 pixels, then taking a screenshot to verify the scroll position.

Starting URL: https://rahulshettyacademy.com/AutomationPractice/

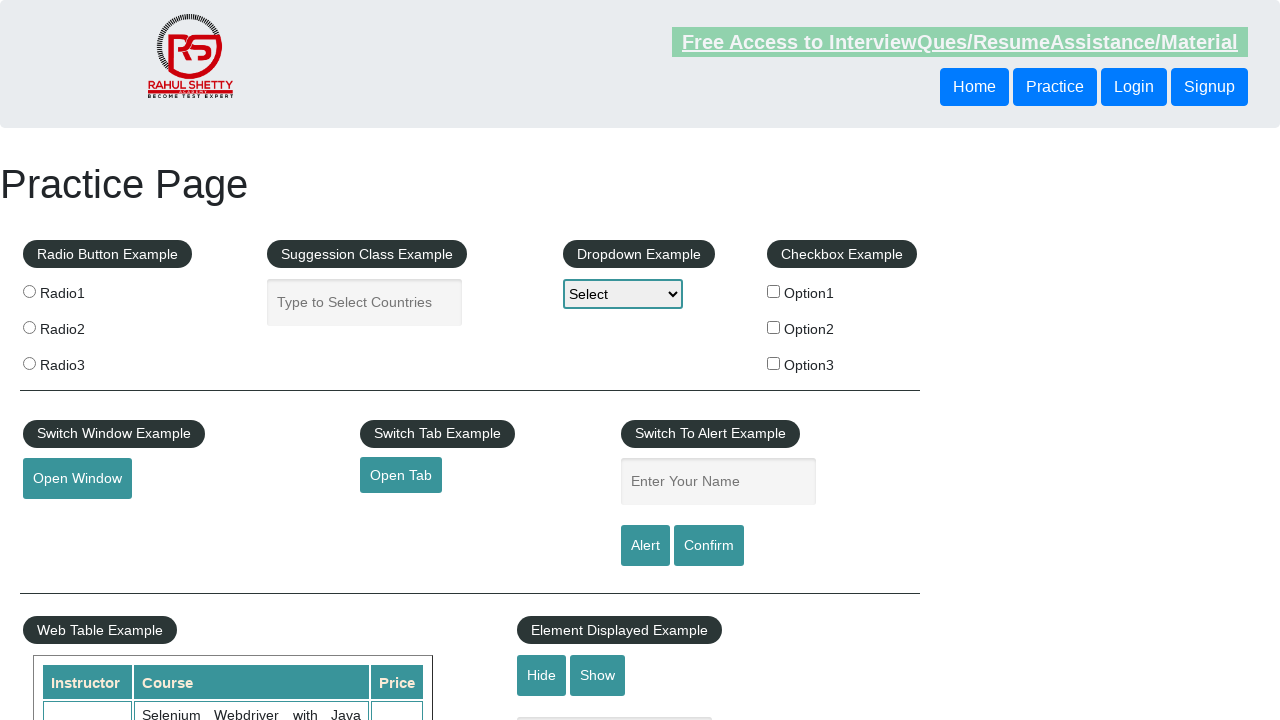

Navigated to automation practice page
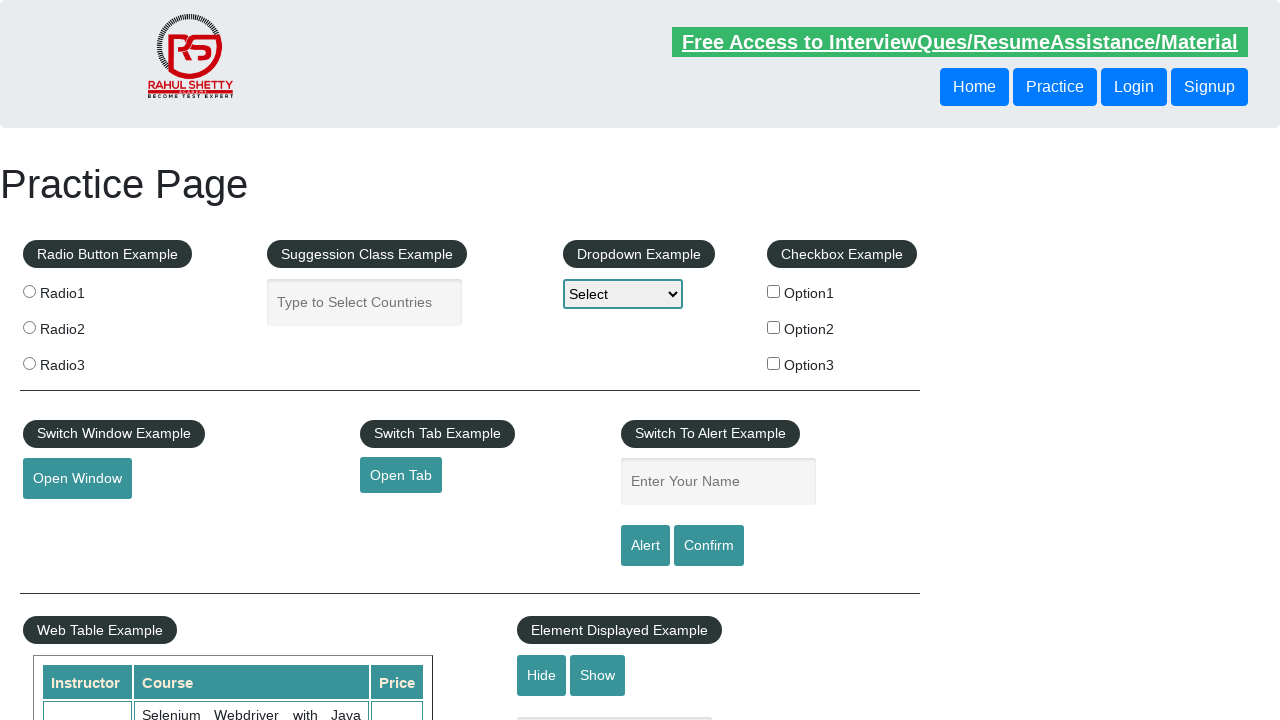

Scrolled down 300 pixels
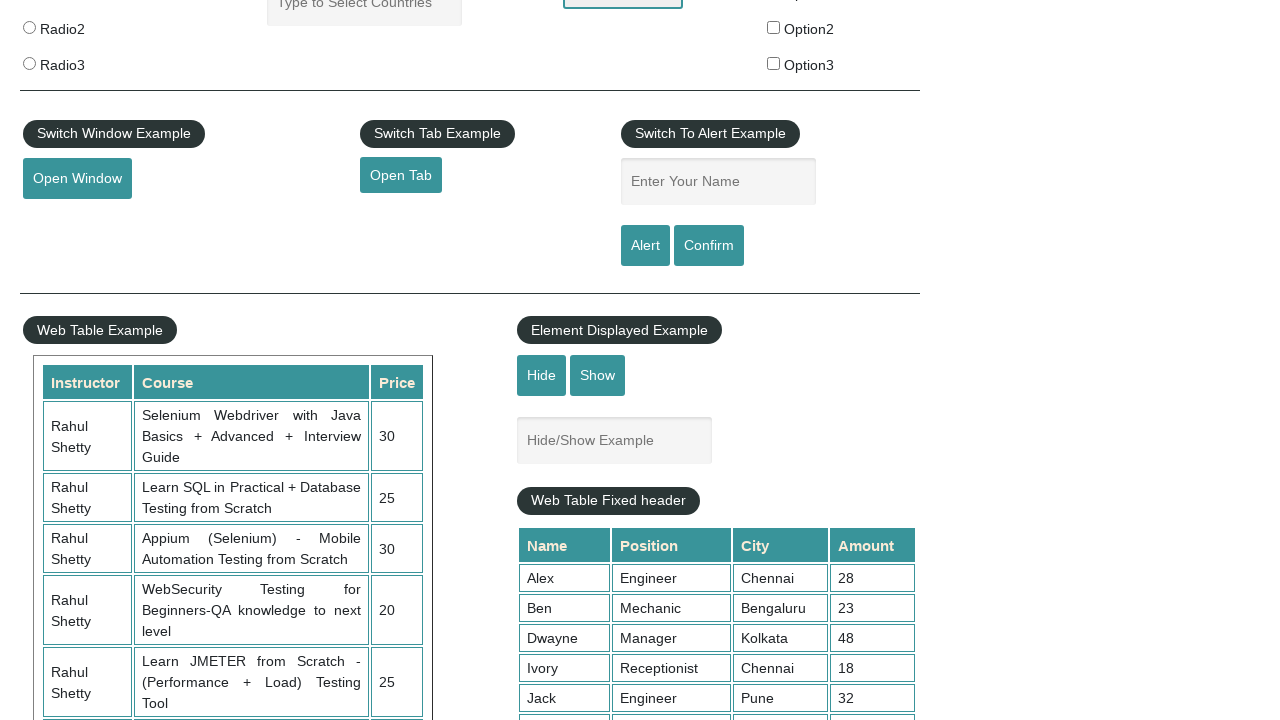

Verified scroll position with screenshot
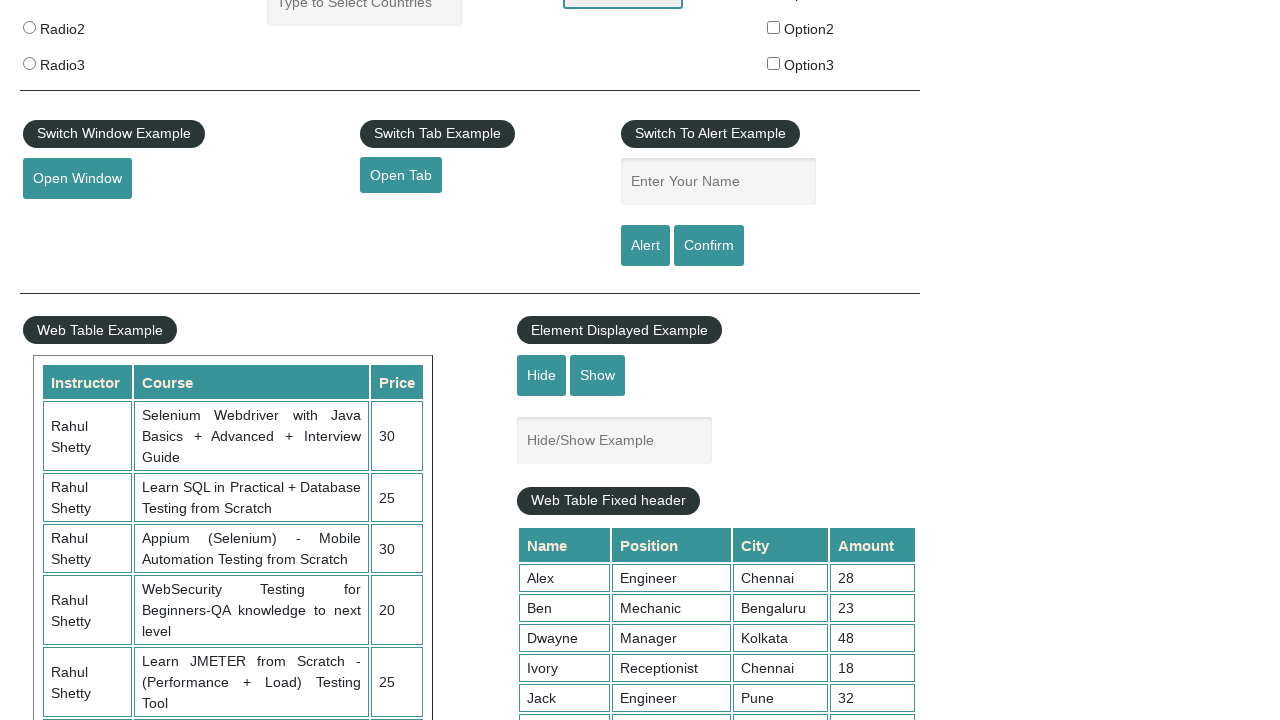

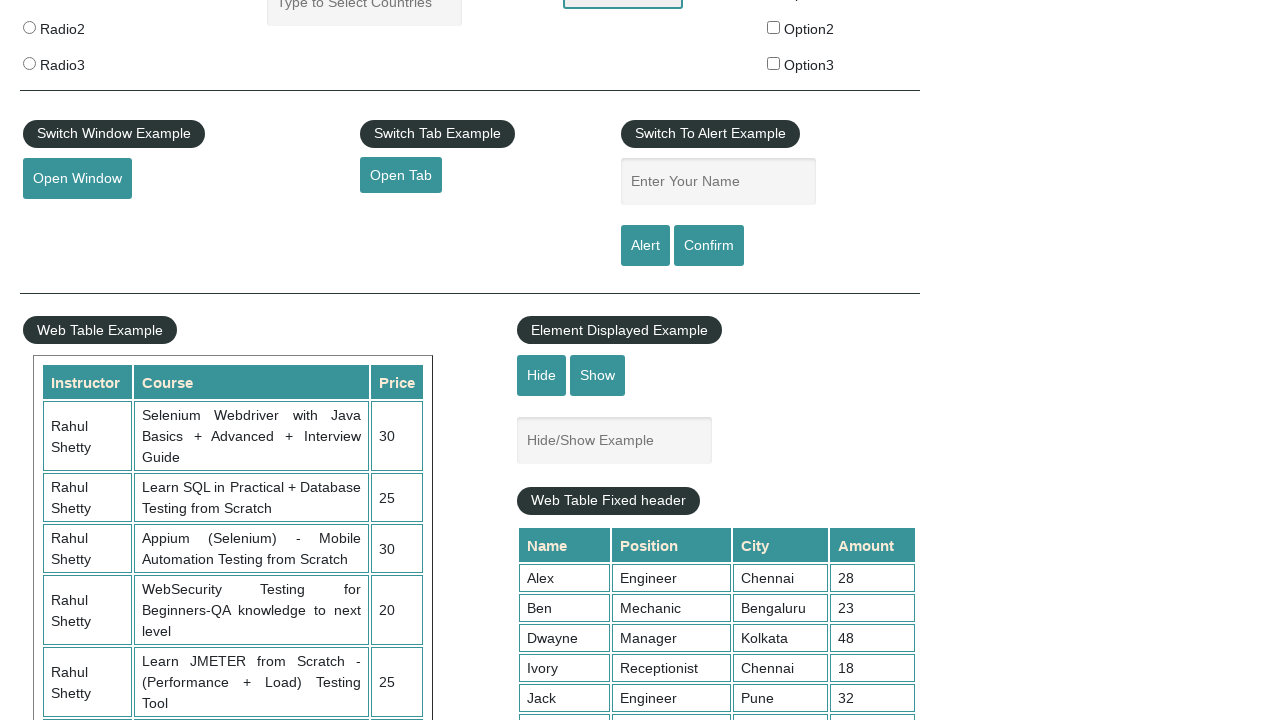